Tests drag and drop functionality on jQuery UI demo page by dragging an element into a droppable area

Starting URL: https://jqueryui.com/droppable/

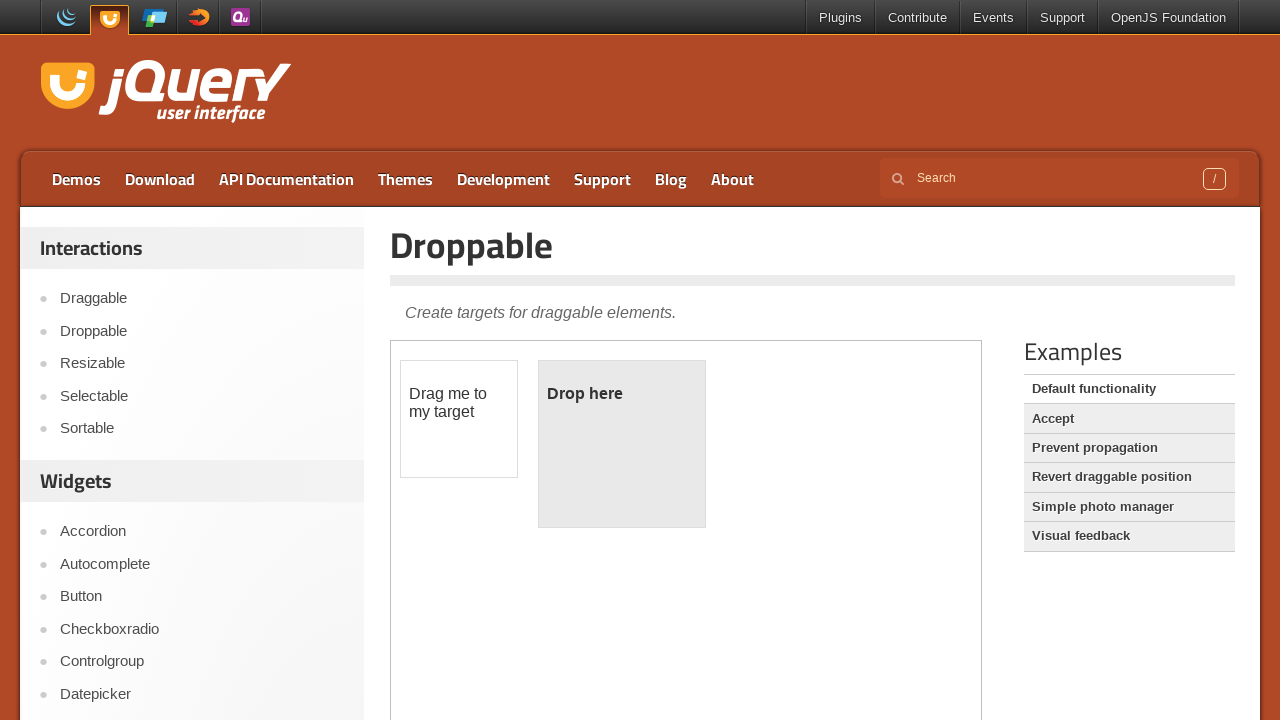

Navigated to jQuery UI droppable demo page
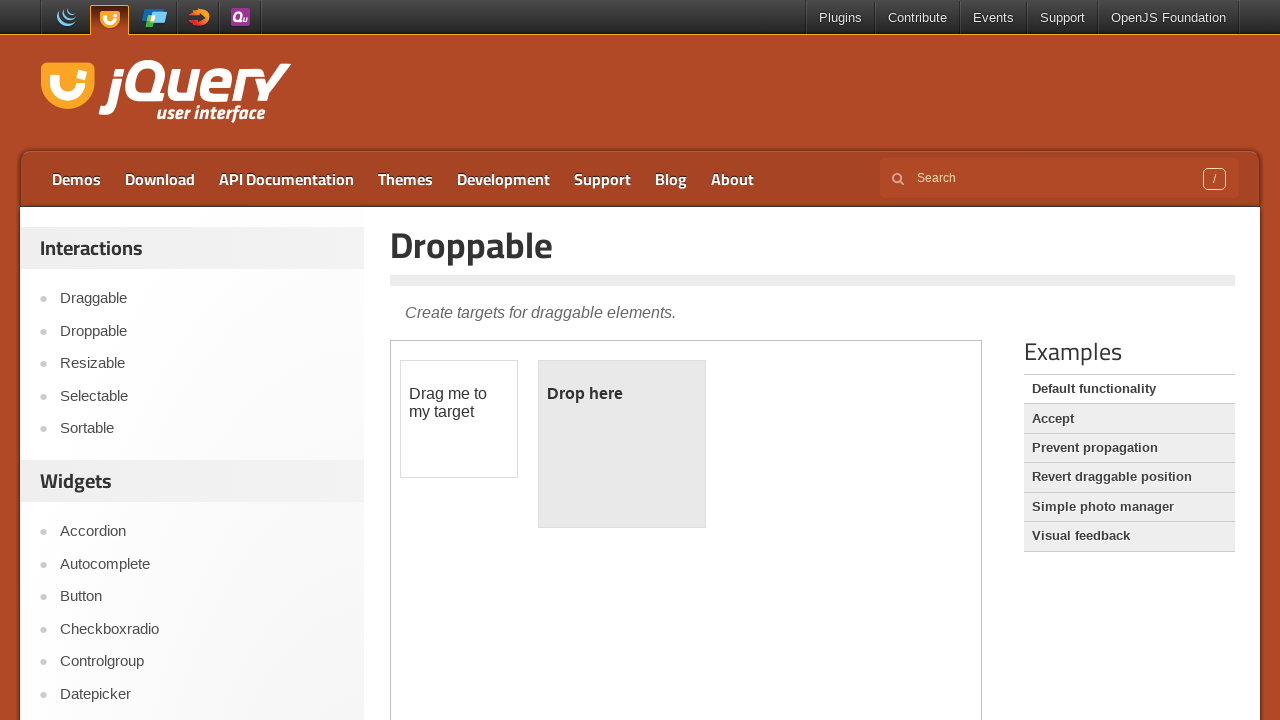

Located the demo iframe
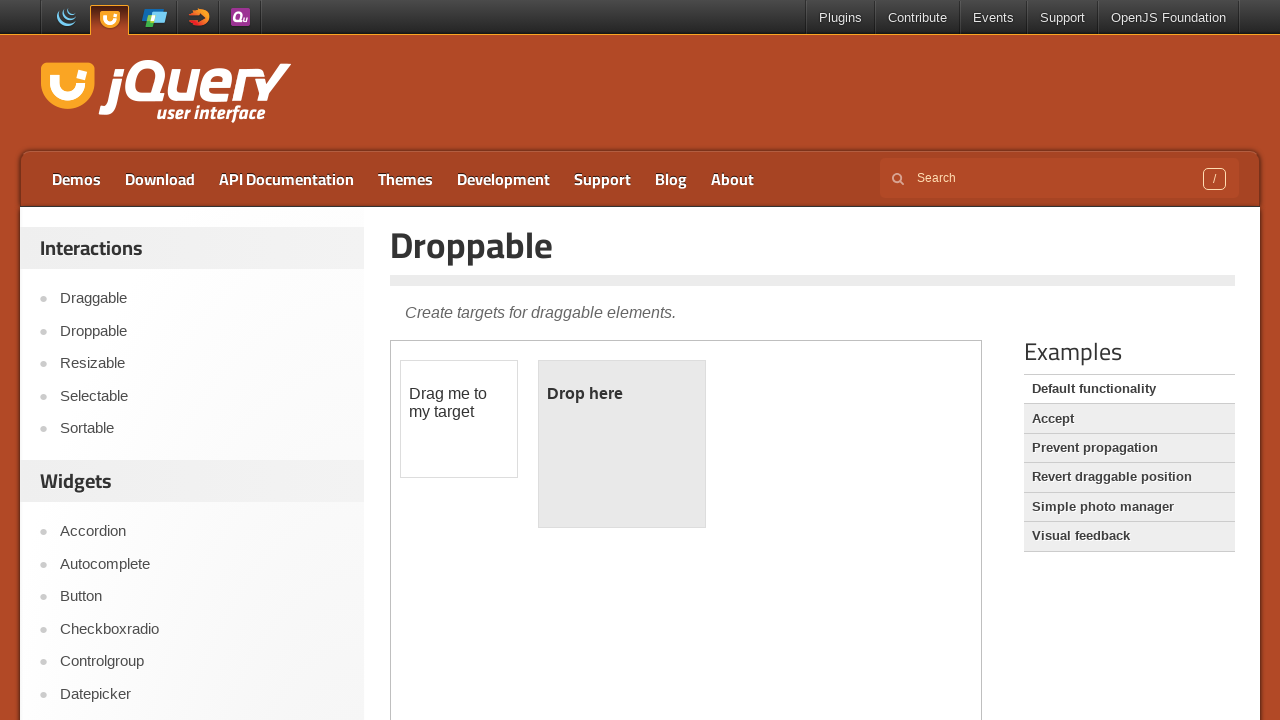

Located the draggable element
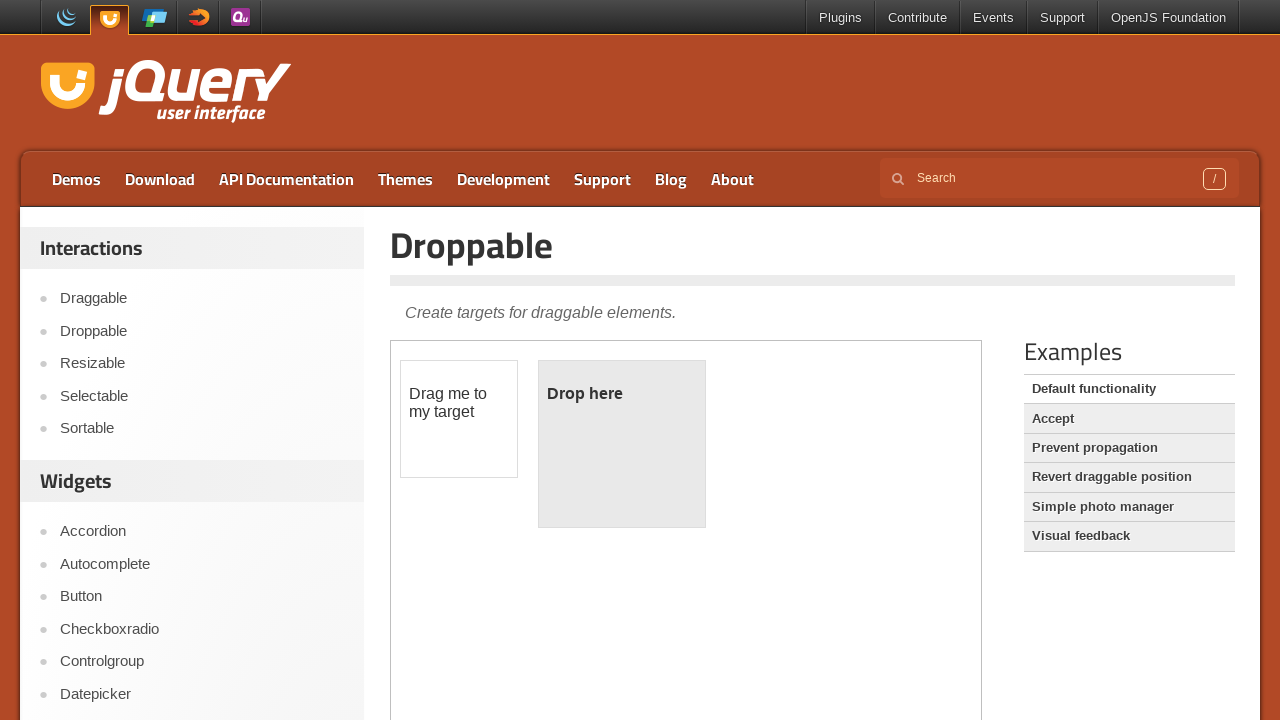

Located the droppable element
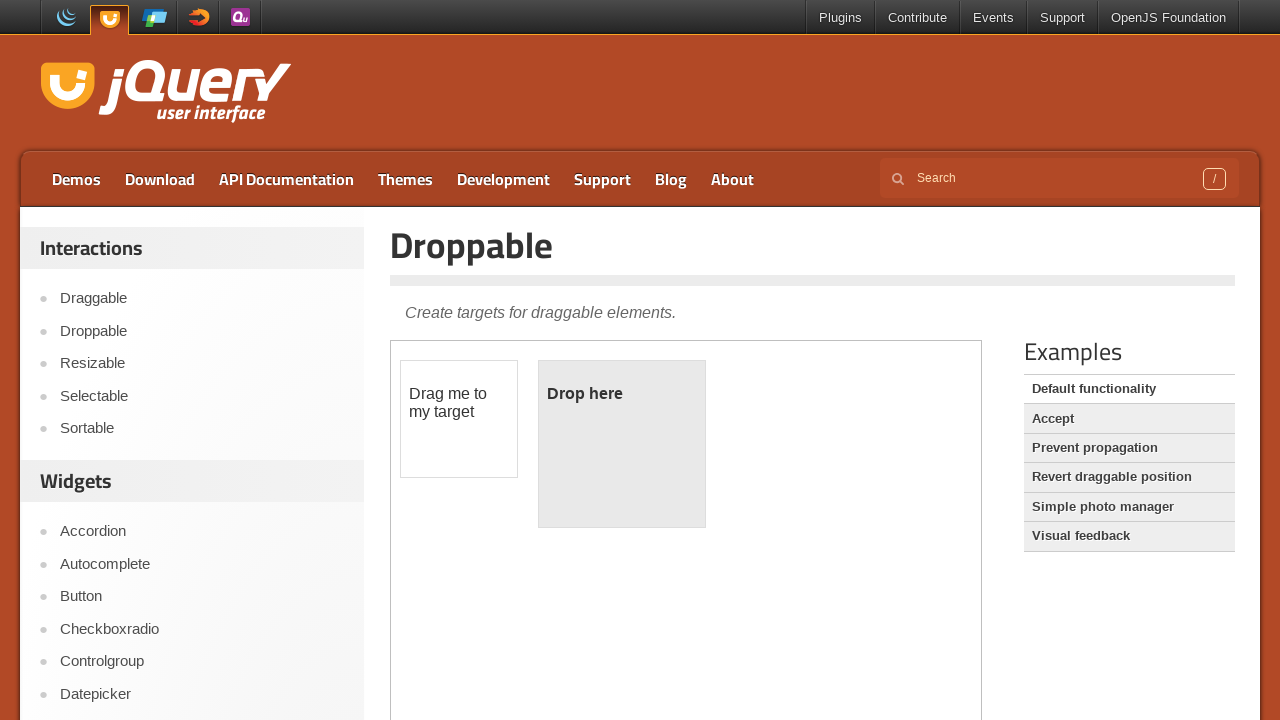

Dragged element into droppable area at (622, 444)
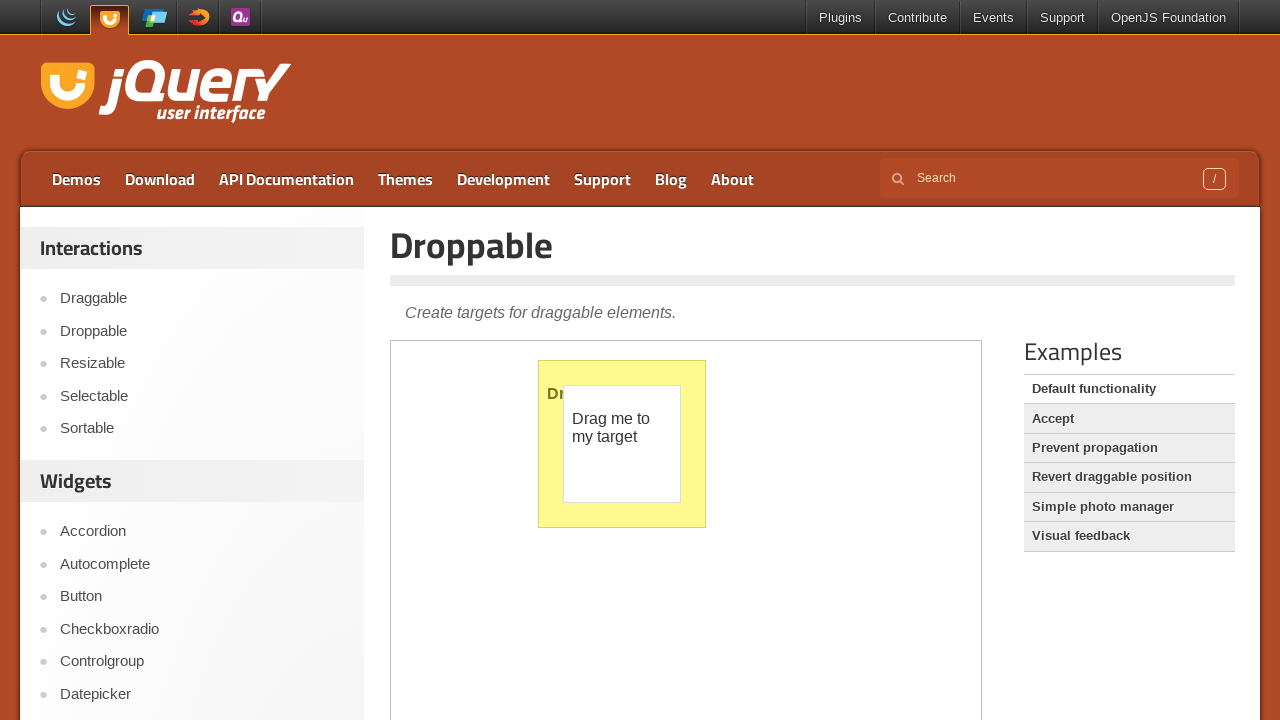

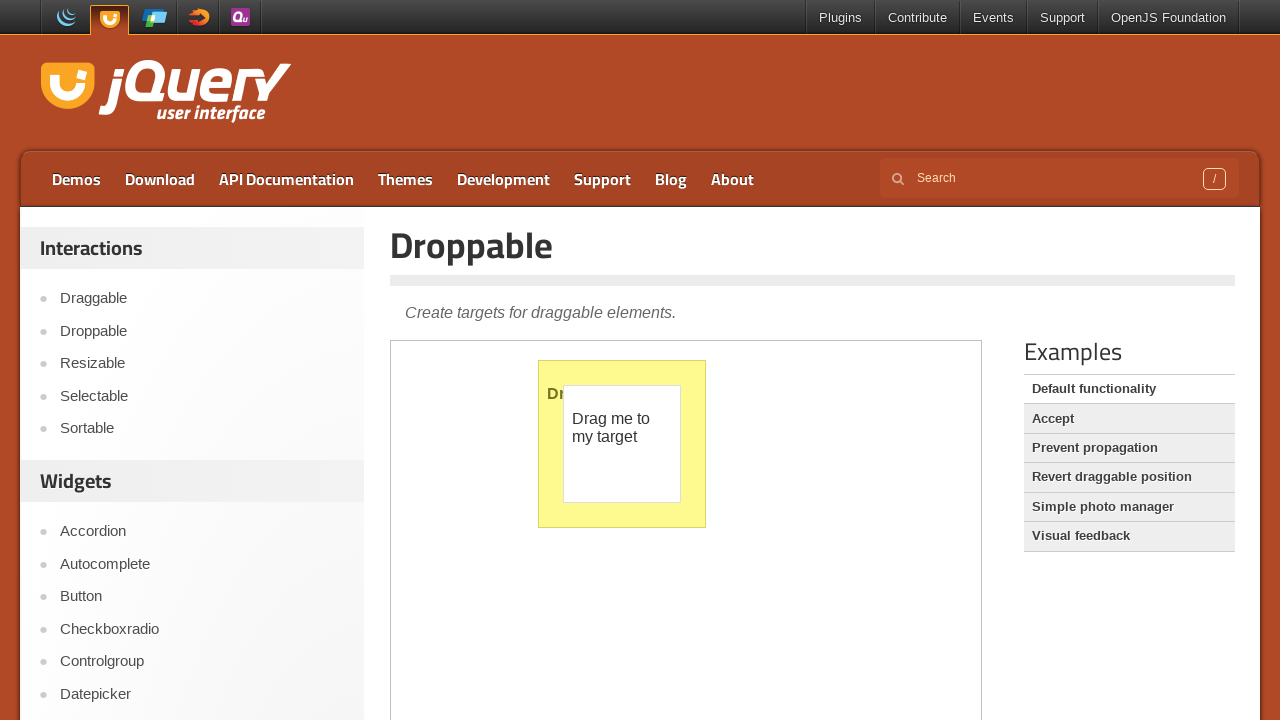